Opens the city/location dropdown in the search box

Starting URL: https://www.biletix.com/anasayfa/TURKIYE/tr

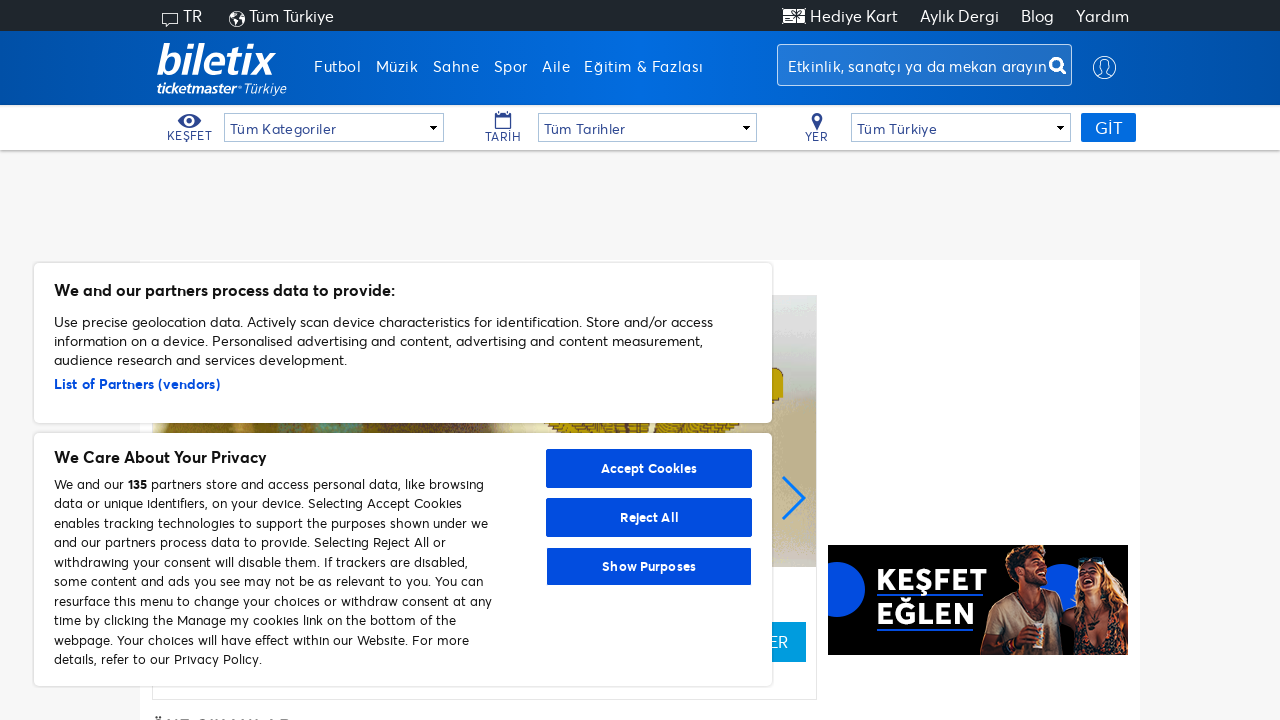

Clicked on city/location dropdown to open it at (961, 128) on #city_sb
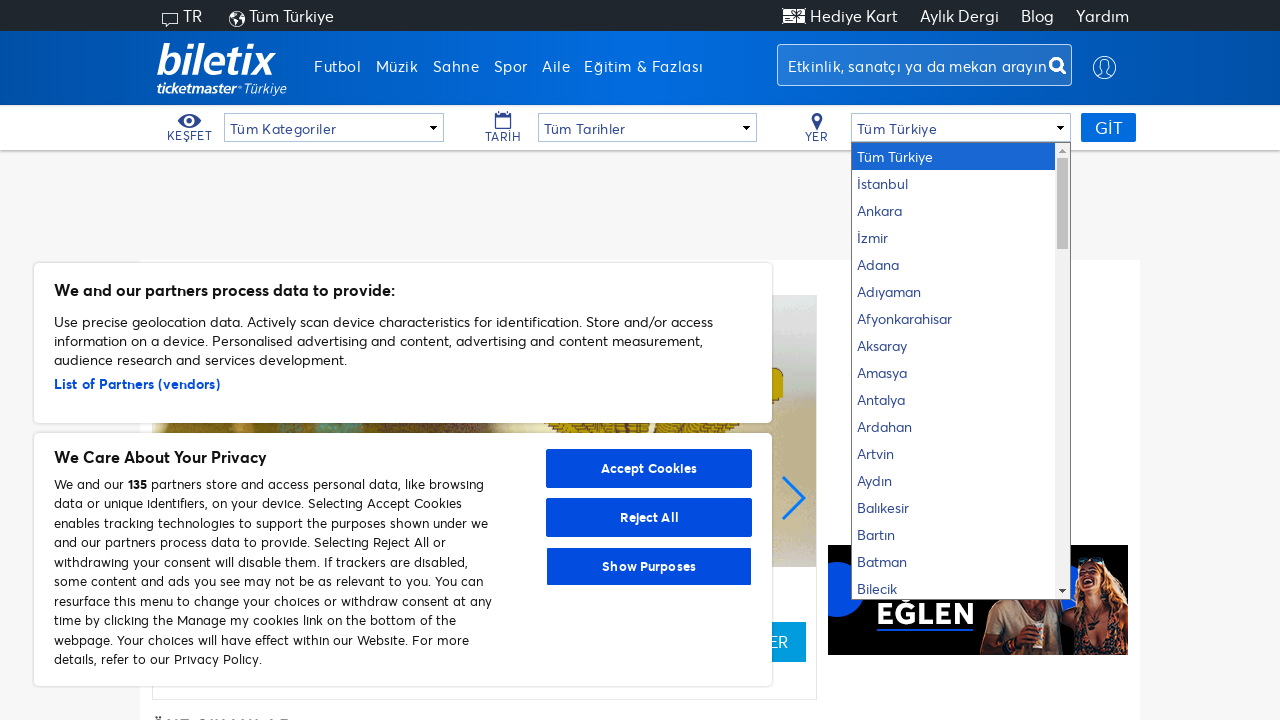

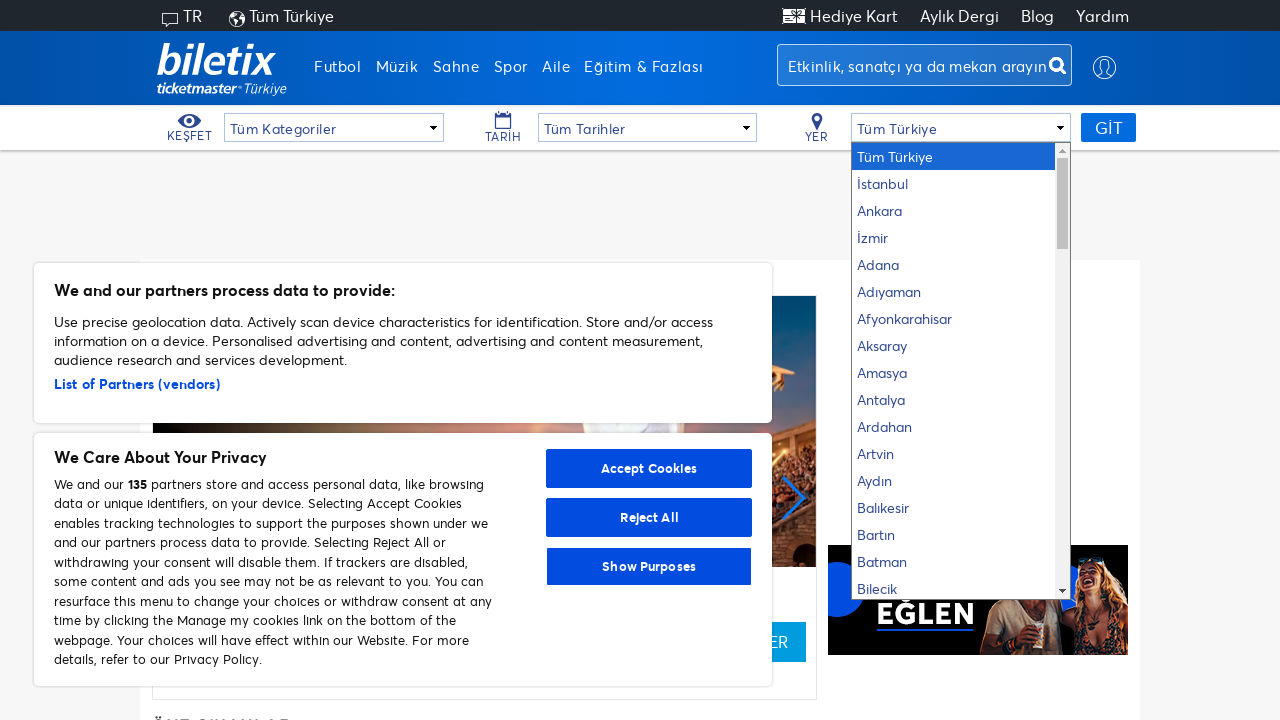